Navigates to the Browse Languages menu, clicks on submenu M, and verifies that the last programming language in the table is MySQL

Starting URL: http://www.99-bottles-of-beer.net/

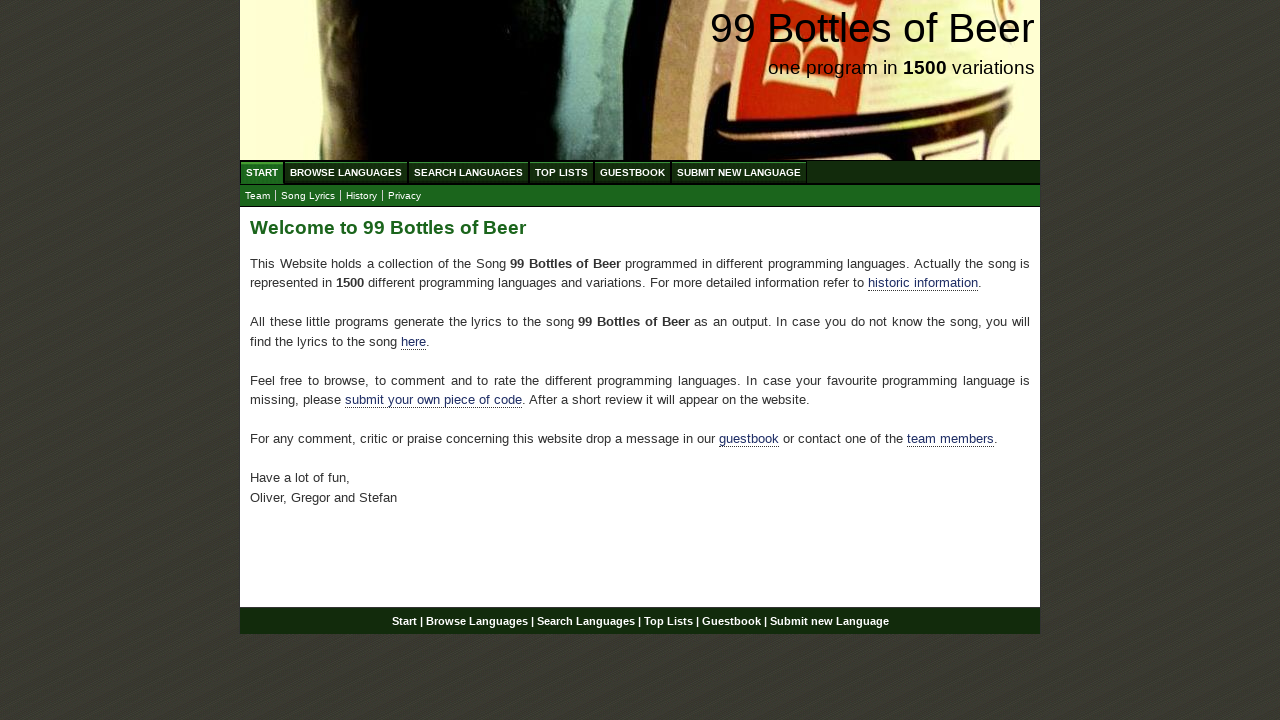

Clicked on Browse Languages menu at (346, 172) on xpath=//li/a[@href='/abc.html']
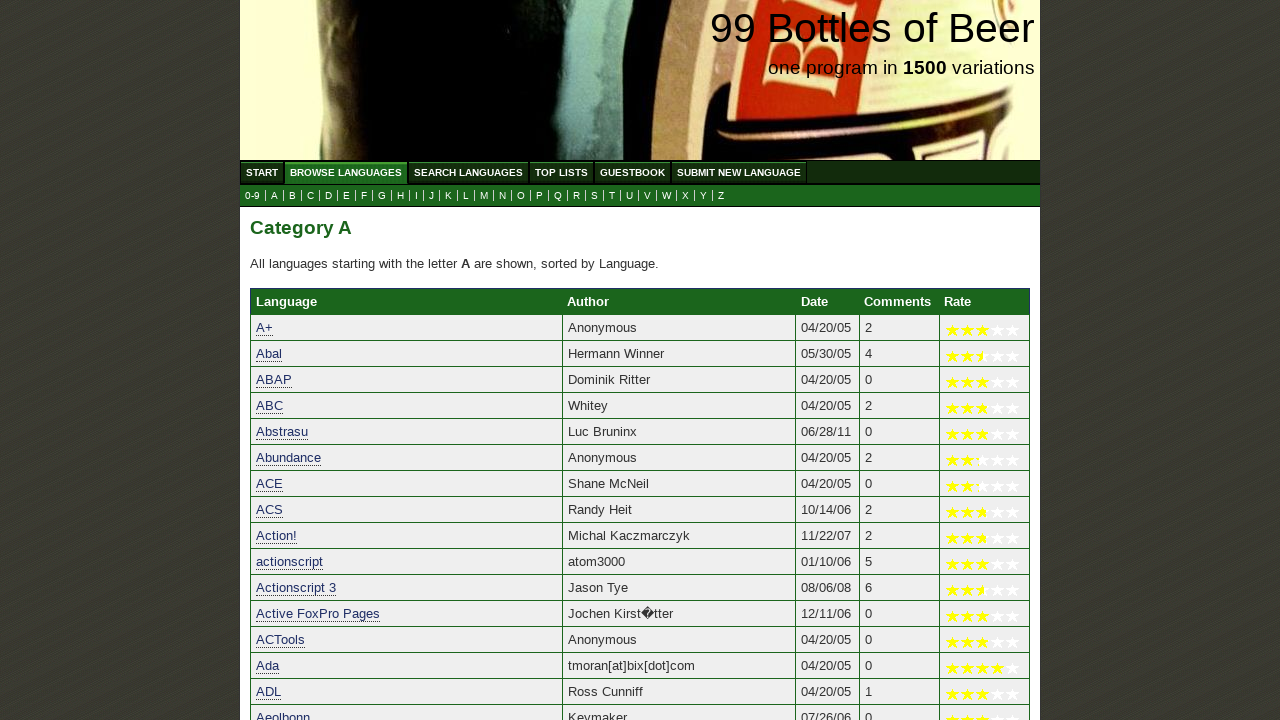

Clicked on submenu M at (484, 196) on xpath=//a[@href='m.html']
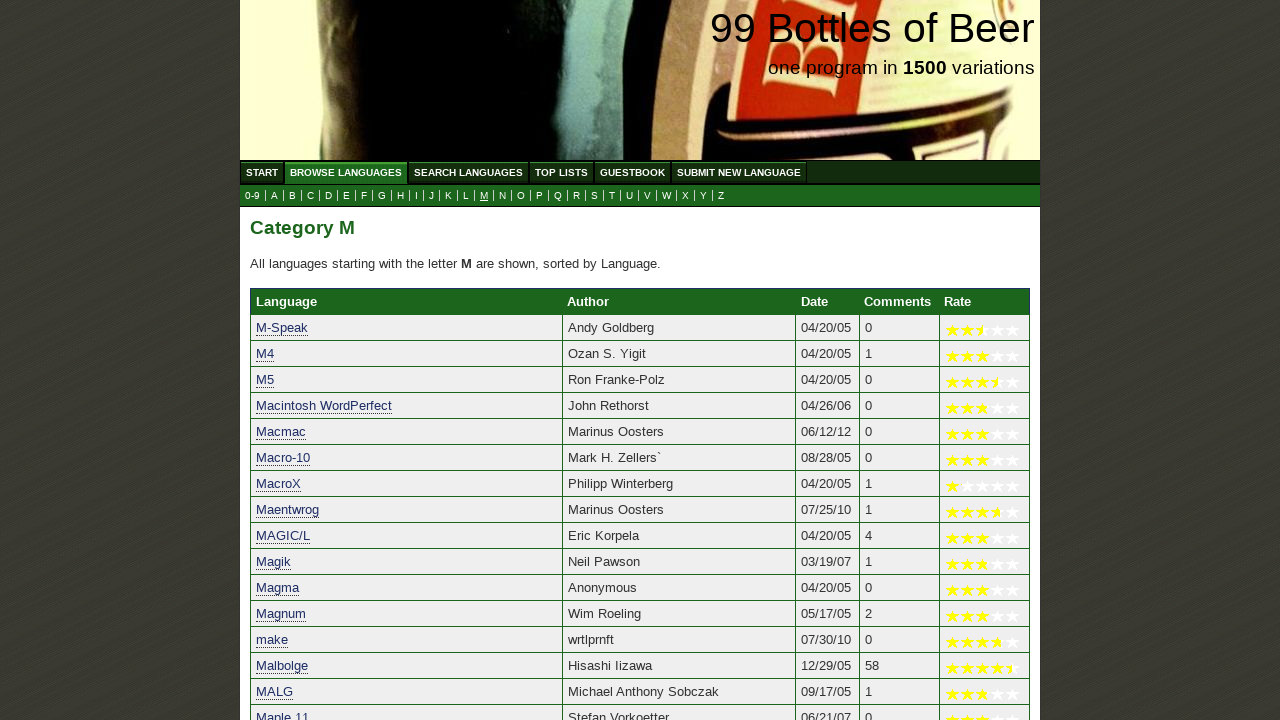

Waited for last language in table to load
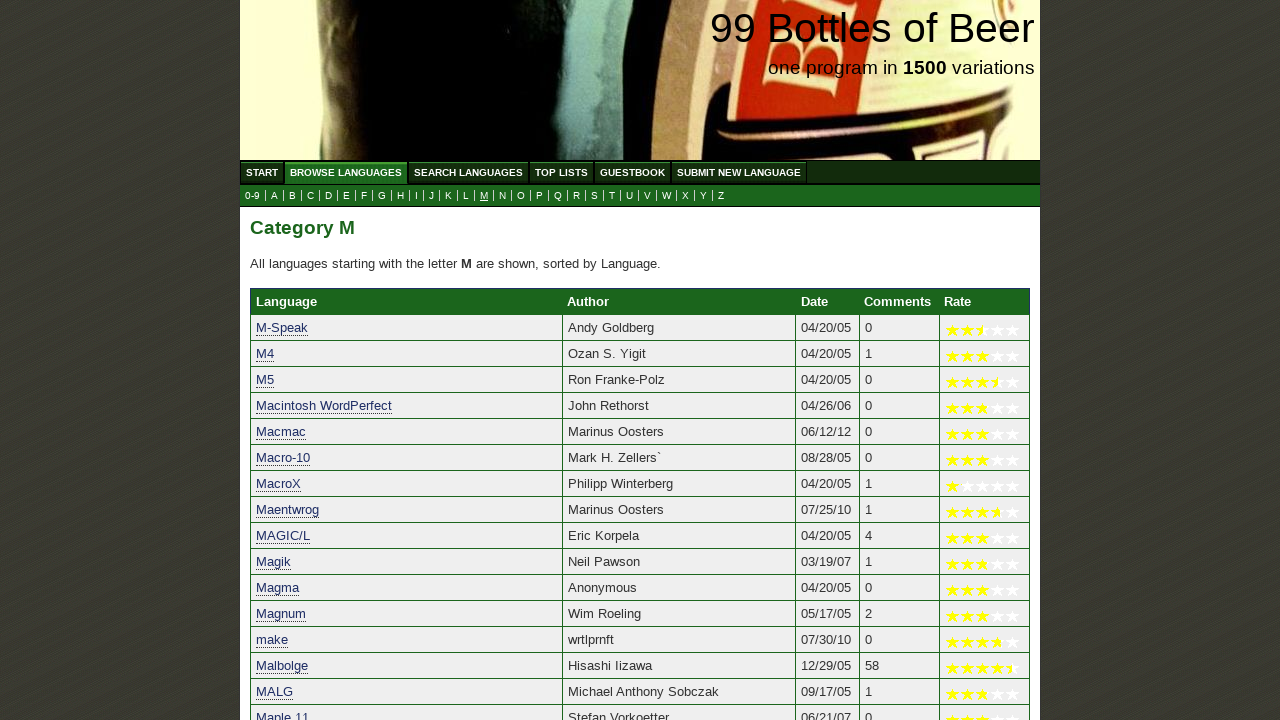

Located the last language element in the table
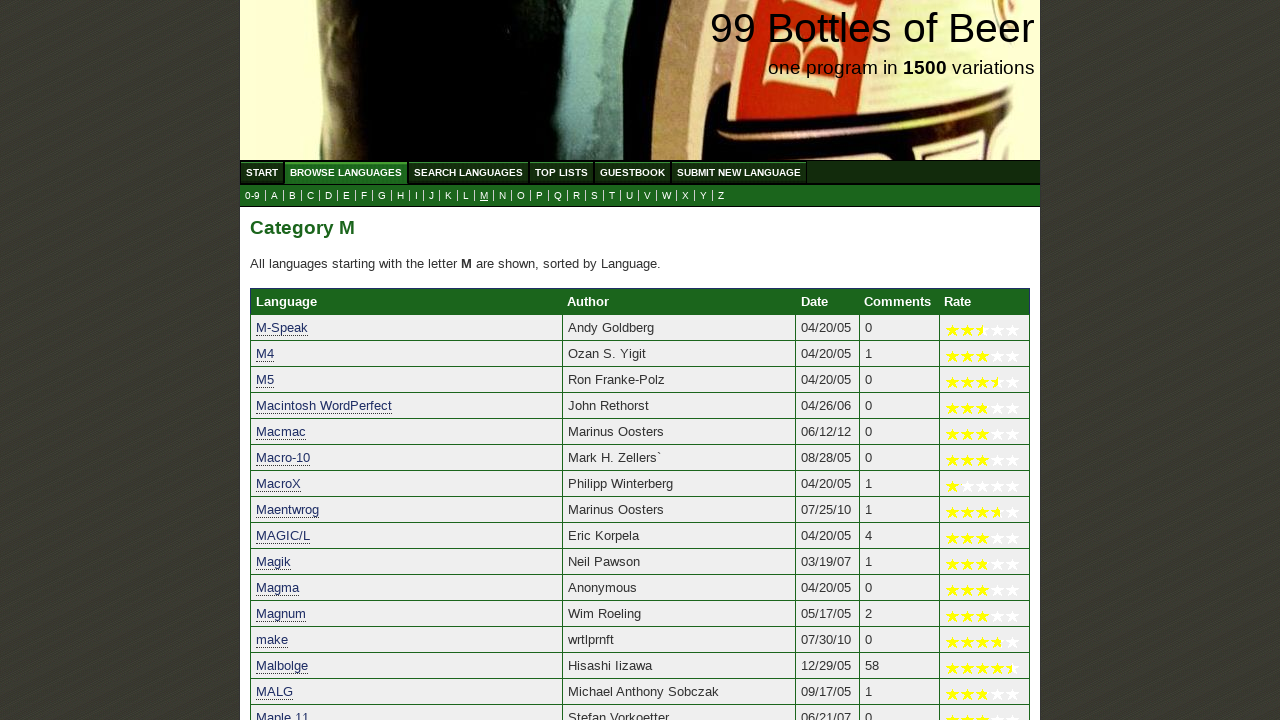

Verified that the last programming language in the table is MySQL
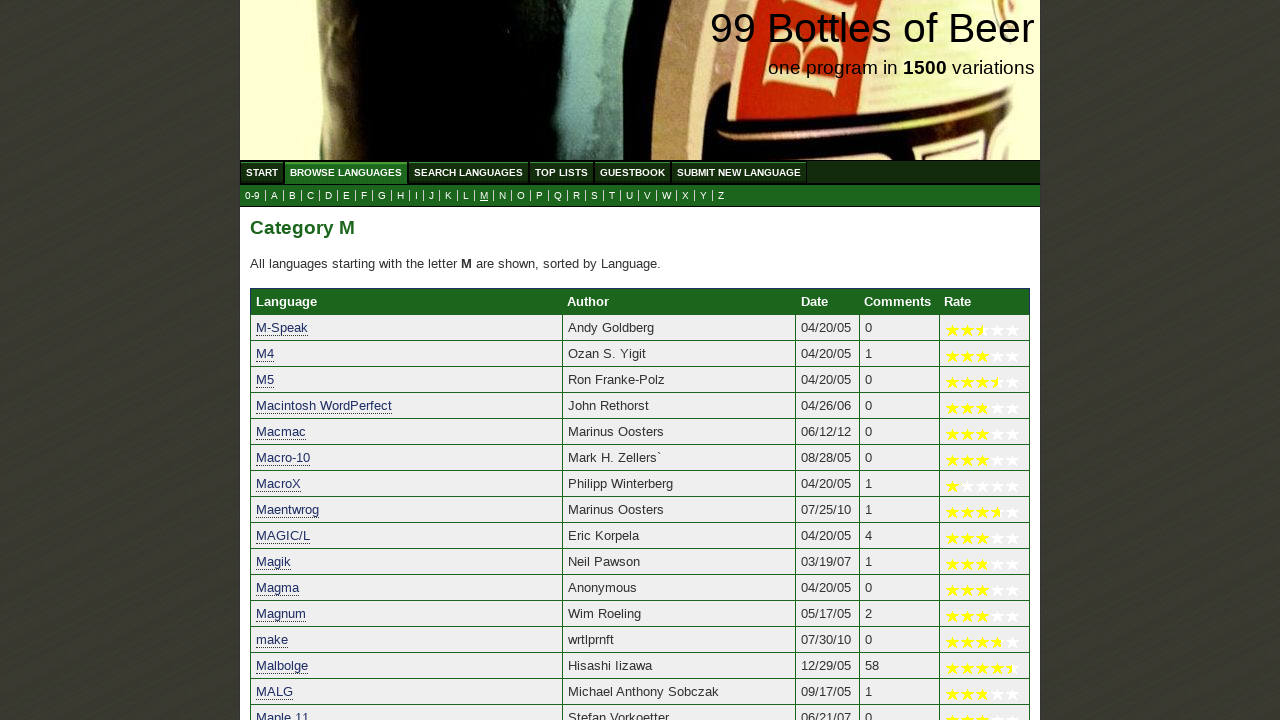

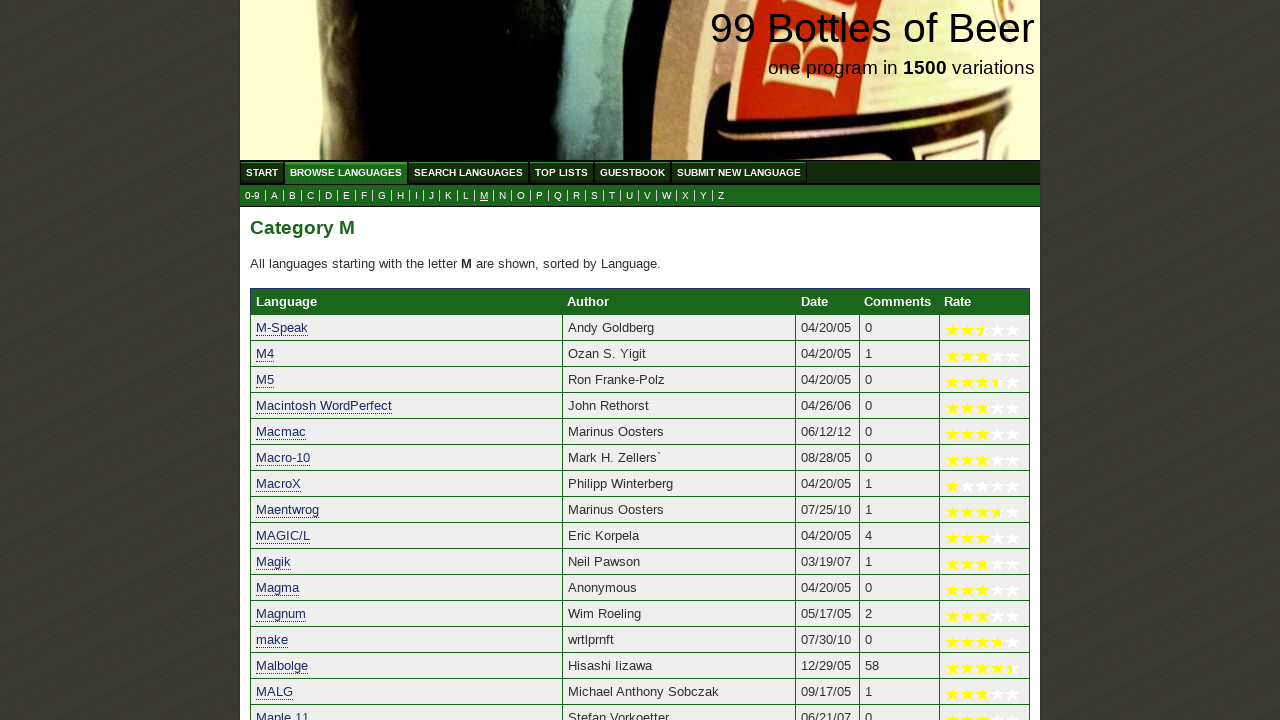